Tests drag and drop functionality by dragging element from column A to column B and verifying the result

Starting URL: http://the-internet.herokuapp.com/drag_and_drop

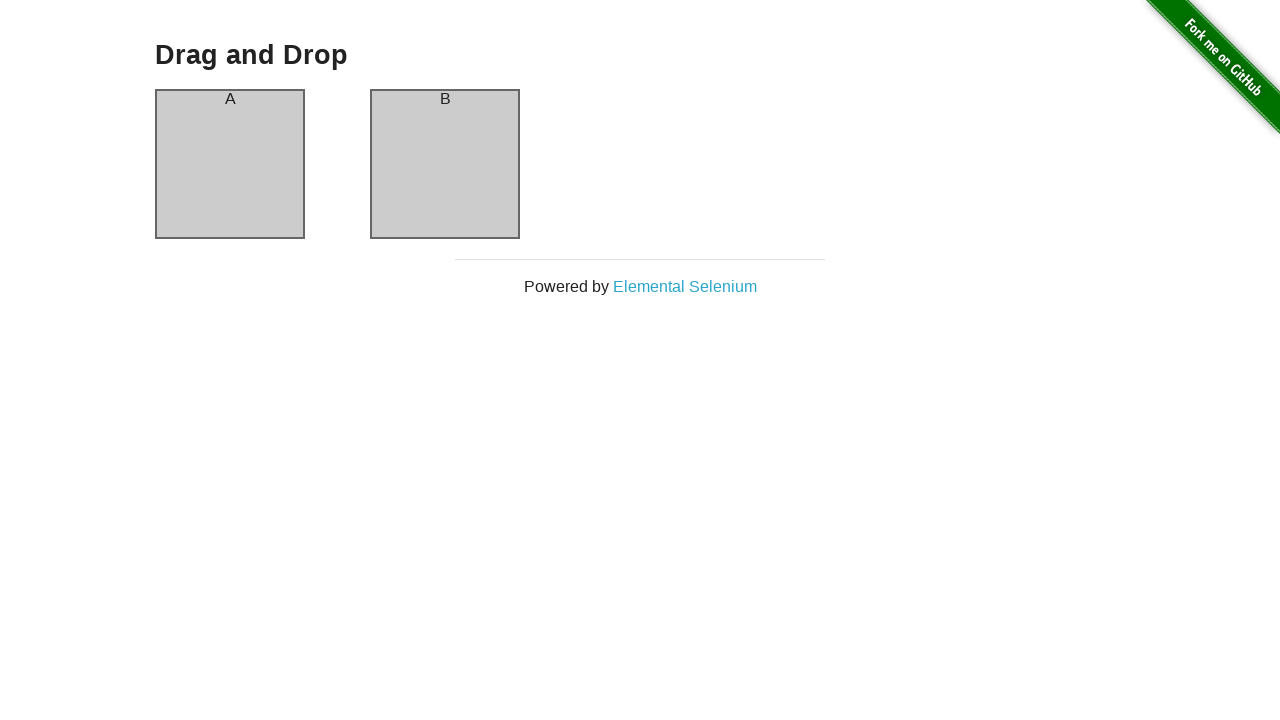

Located source element in column A
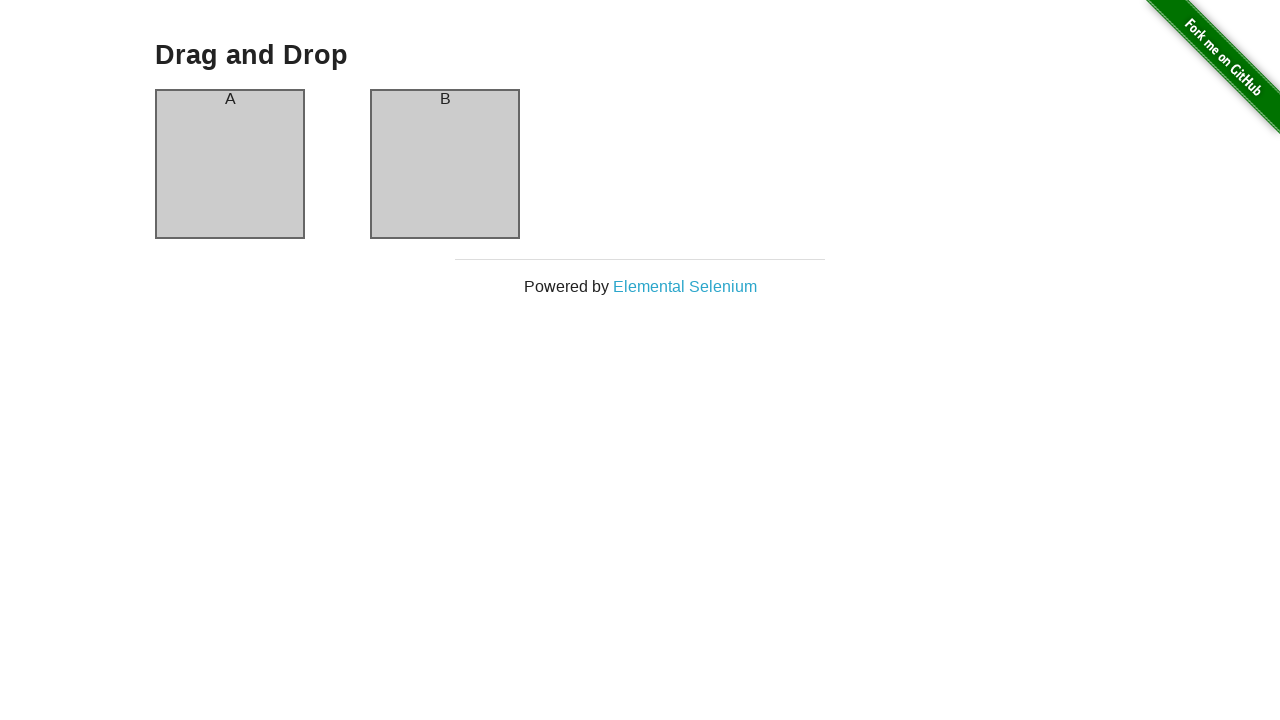

Located target element in column B
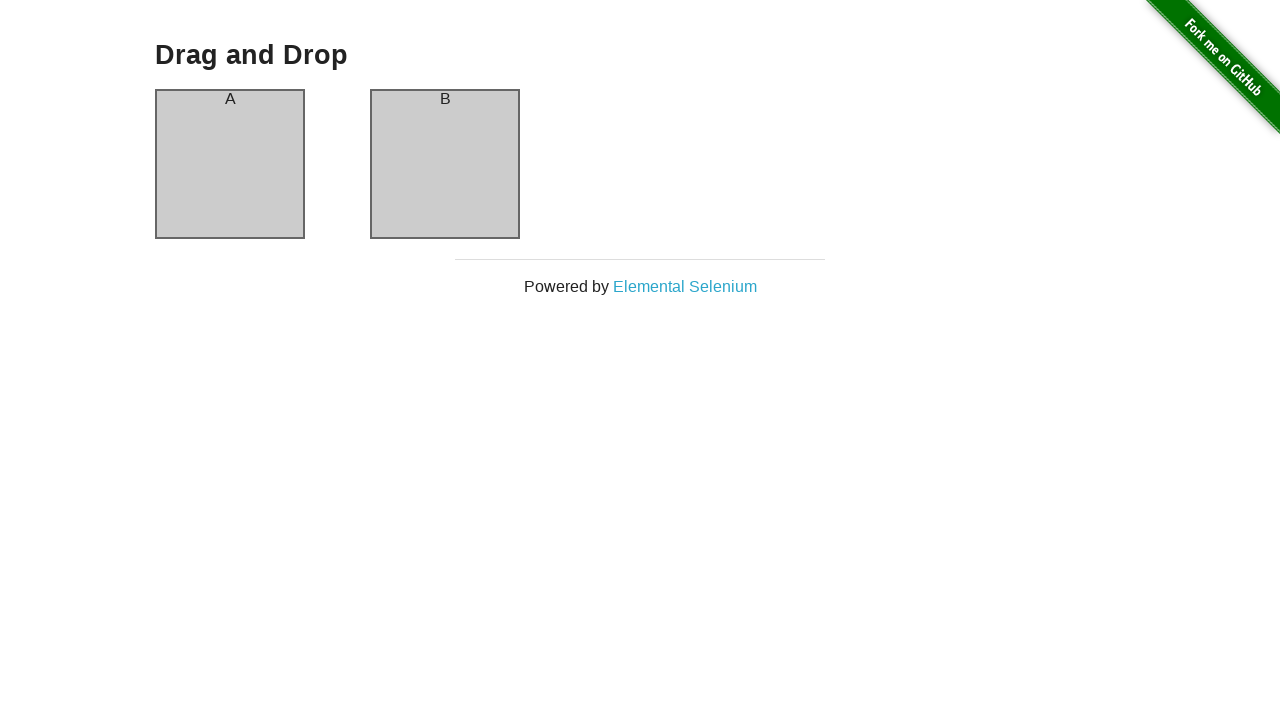

Dragged element from column A to column B at (445, 164)
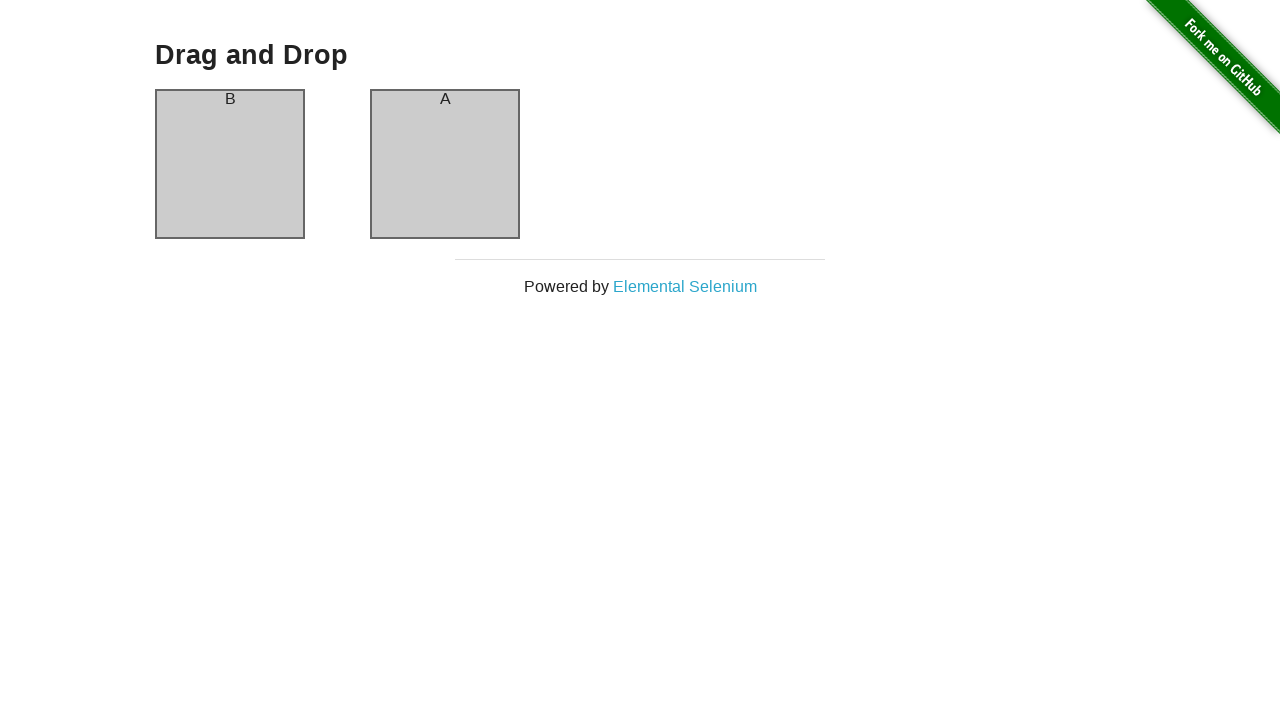

Located column B header to verify drag and drop result
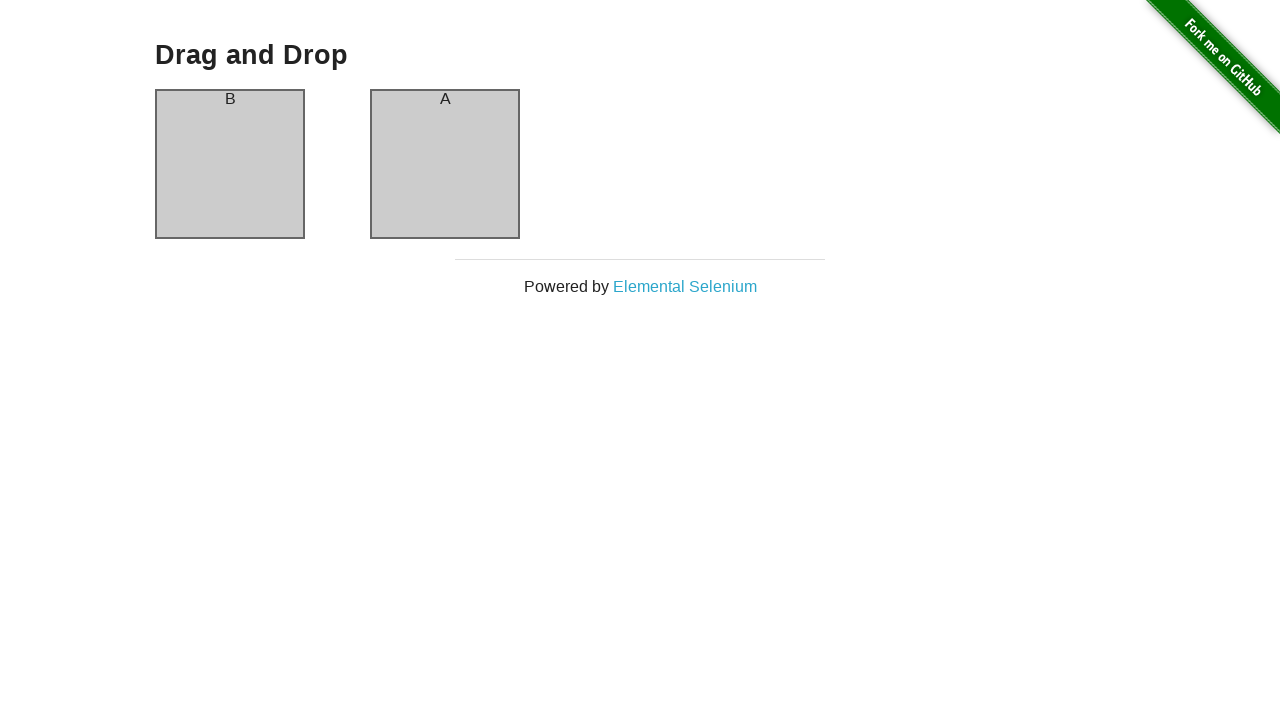

Verified that column B header is 'A' - drag and drop successful
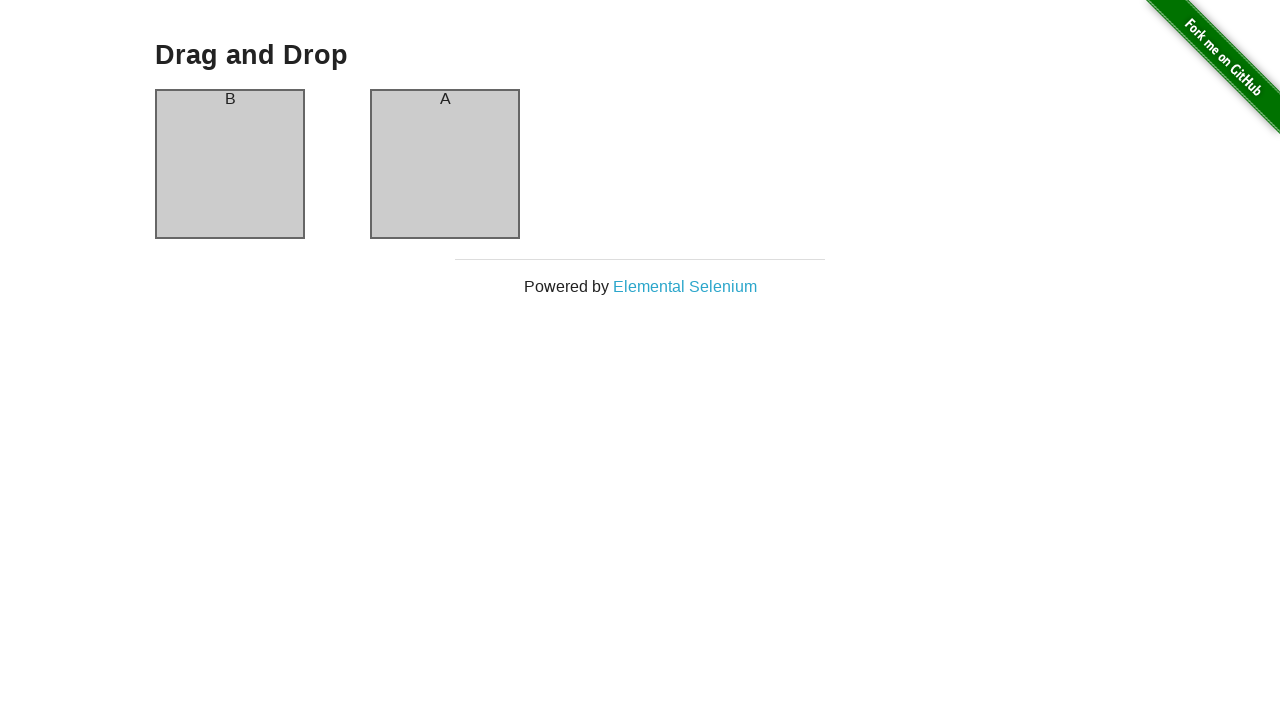

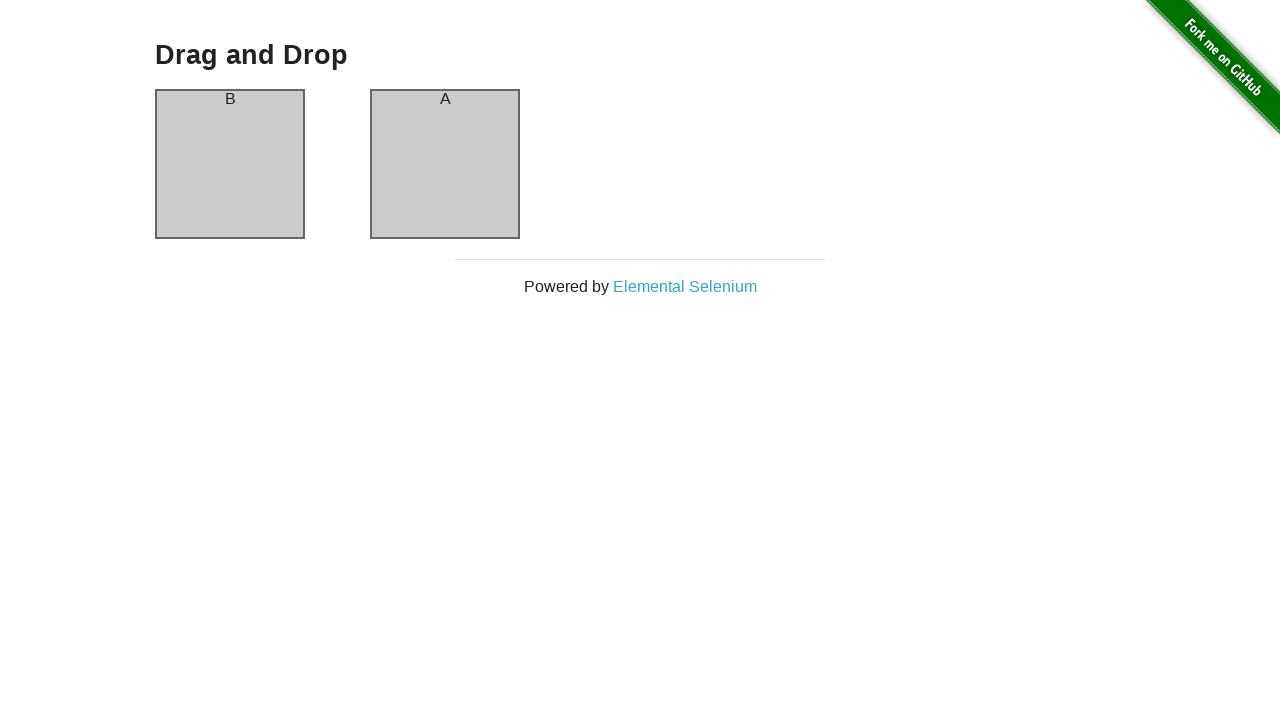